Tests browser back button navigation between filter views

Starting URL: https://demo.playwright.dev/todomvc

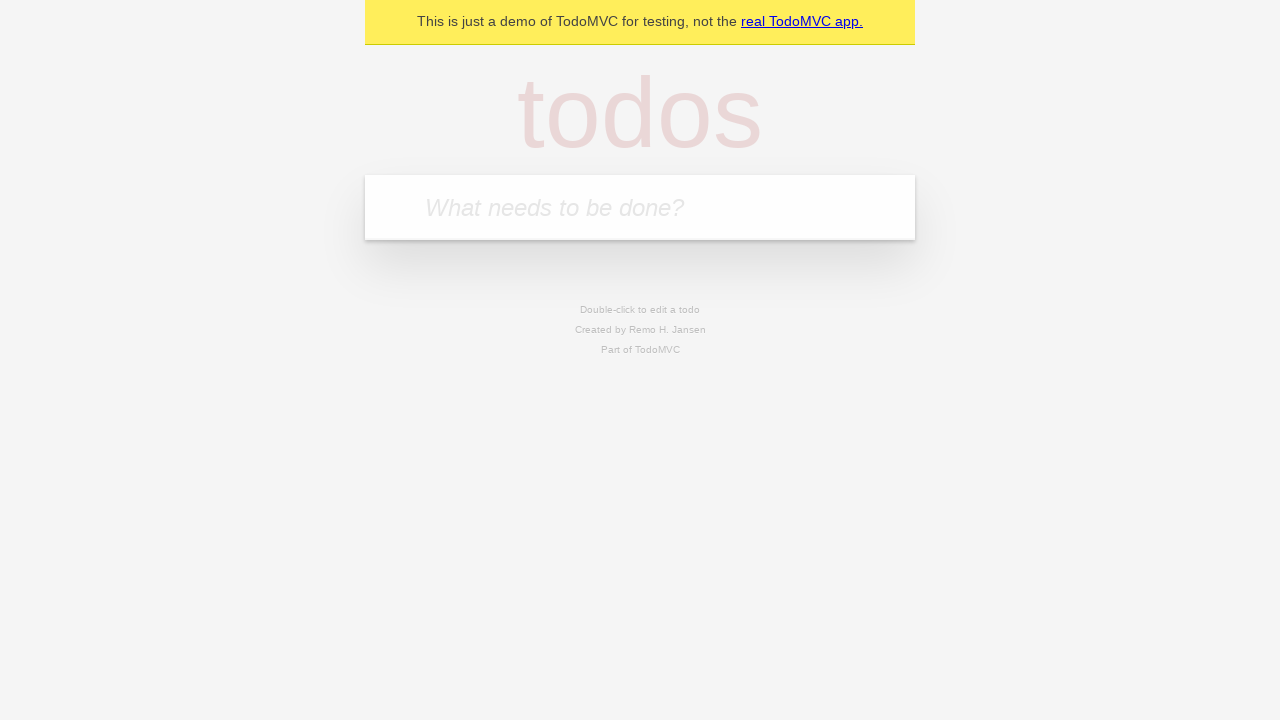

Filled todo input with 'buy some cheese' on internal:attr=[placeholder="What needs to be done?"i]
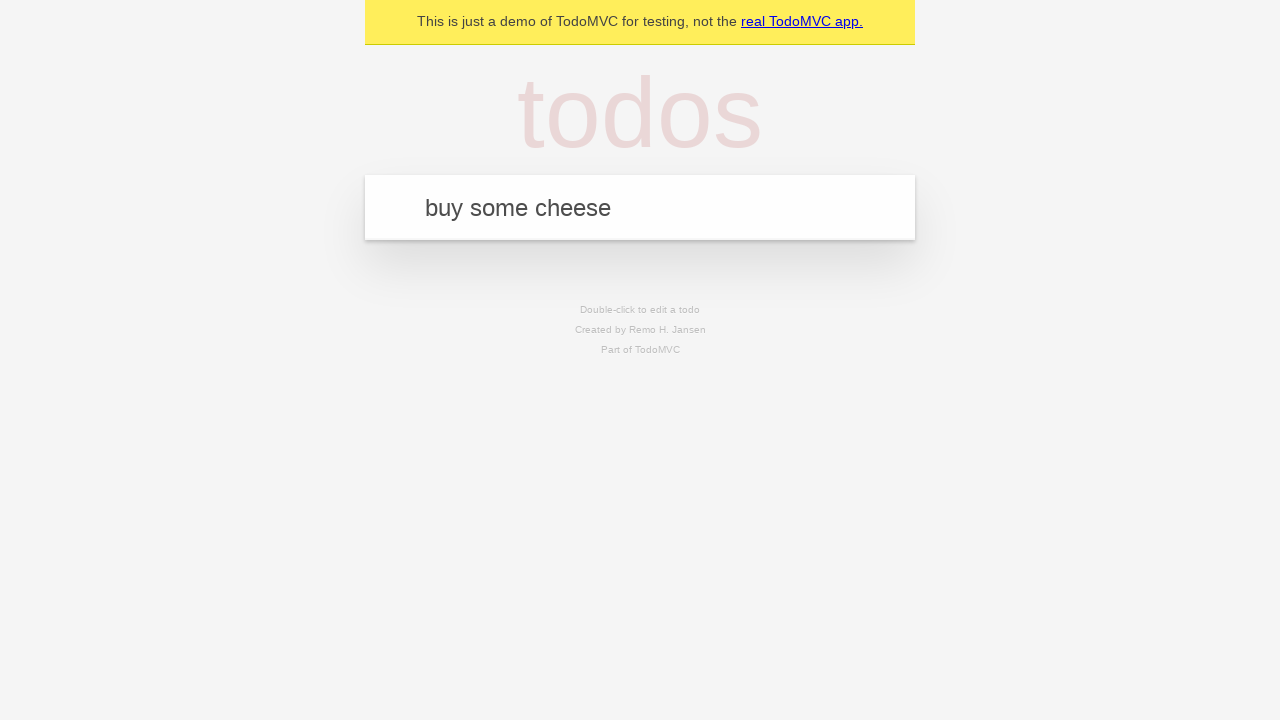

Pressed Enter to add first todo on internal:attr=[placeholder="What needs to be done?"i]
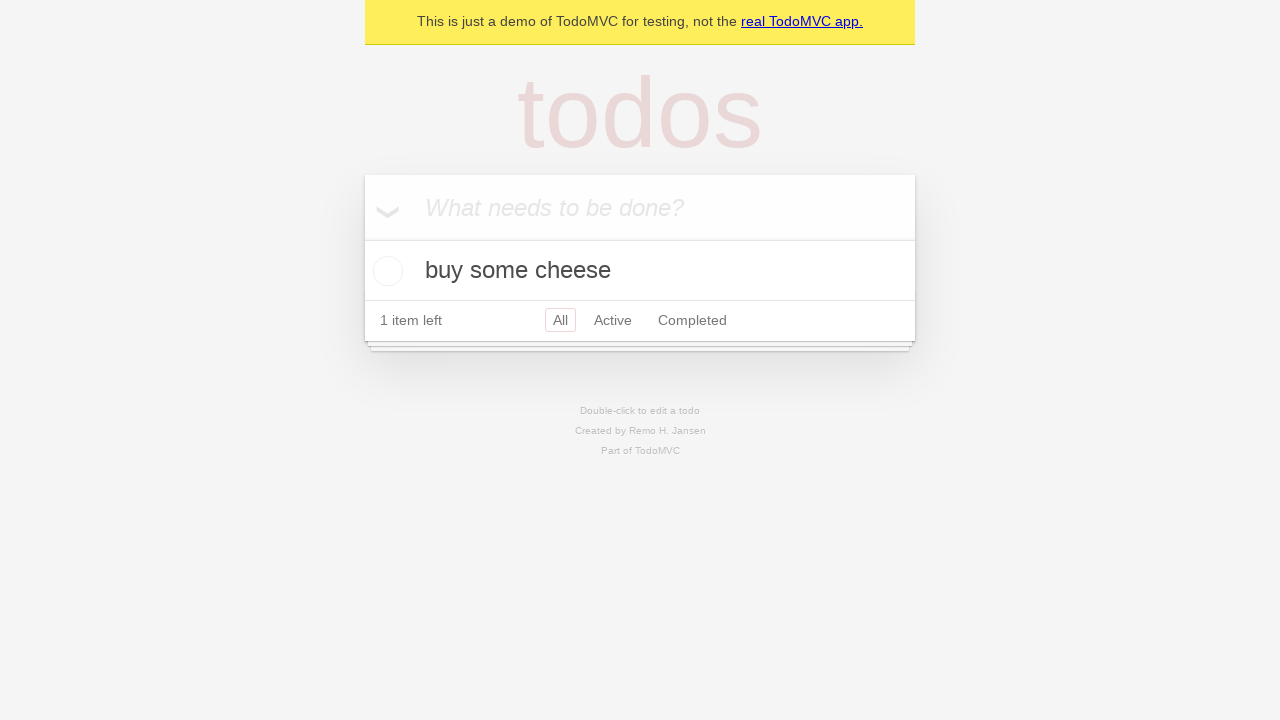

Filled todo input with 'feed the cat' on internal:attr=[placeholder="What needs to be done?"i]
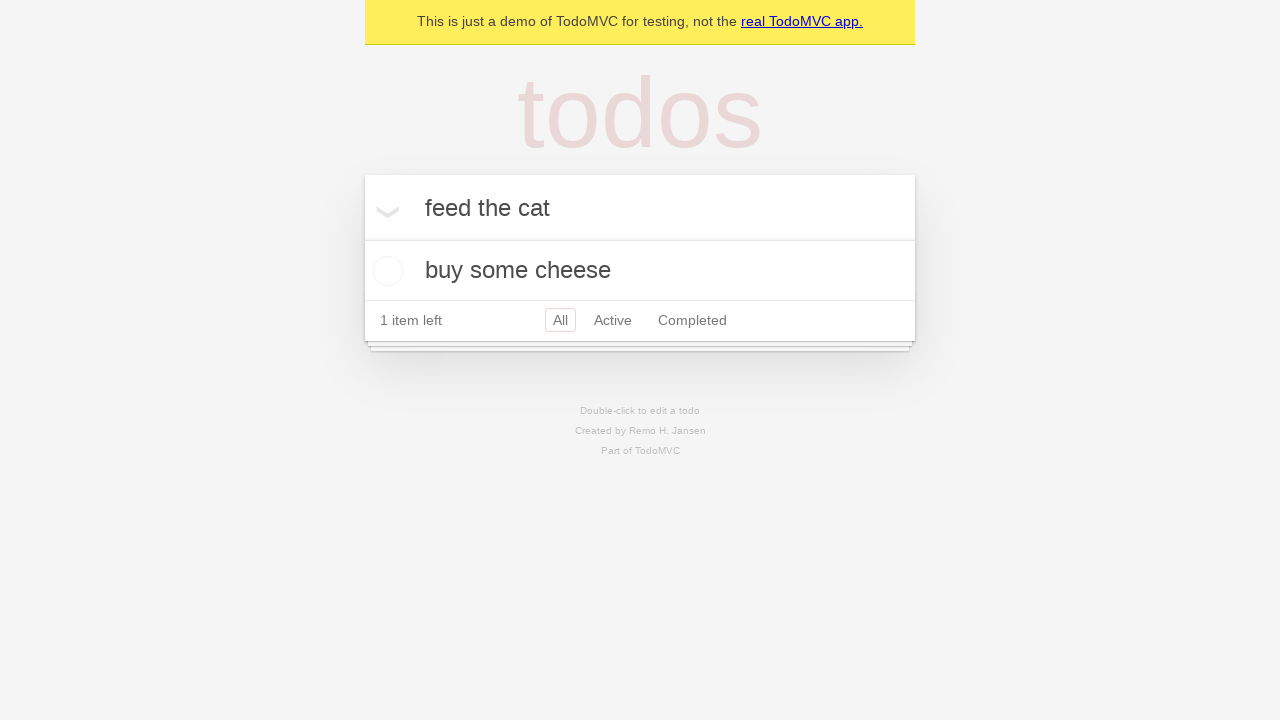

Pressed Enter to add second todo on internal:attr=[placeholder="What needs to be done?"i]
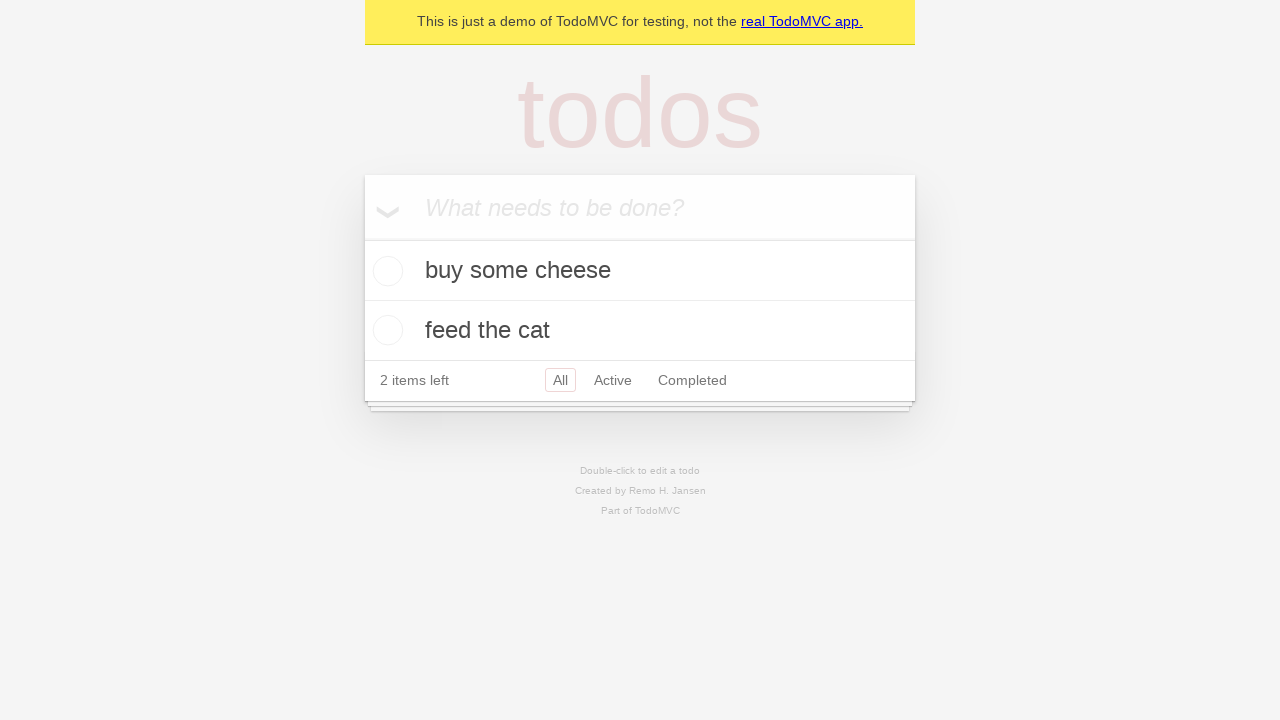

Filled todo input with 'book a doctors appointment' on internal:attr=[placeholder="What needs to be done?"i]
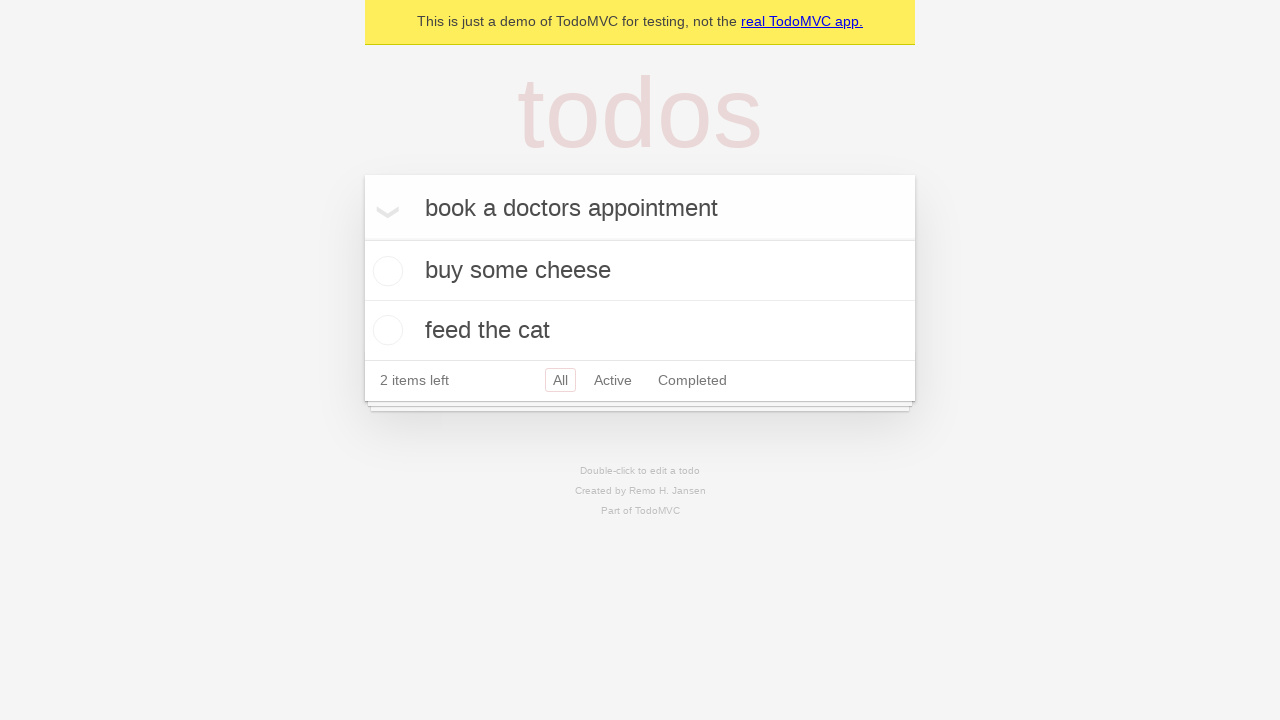

Pressed Enter to add third todo on internal:attr=[placeholder="What needs to be done?"i]
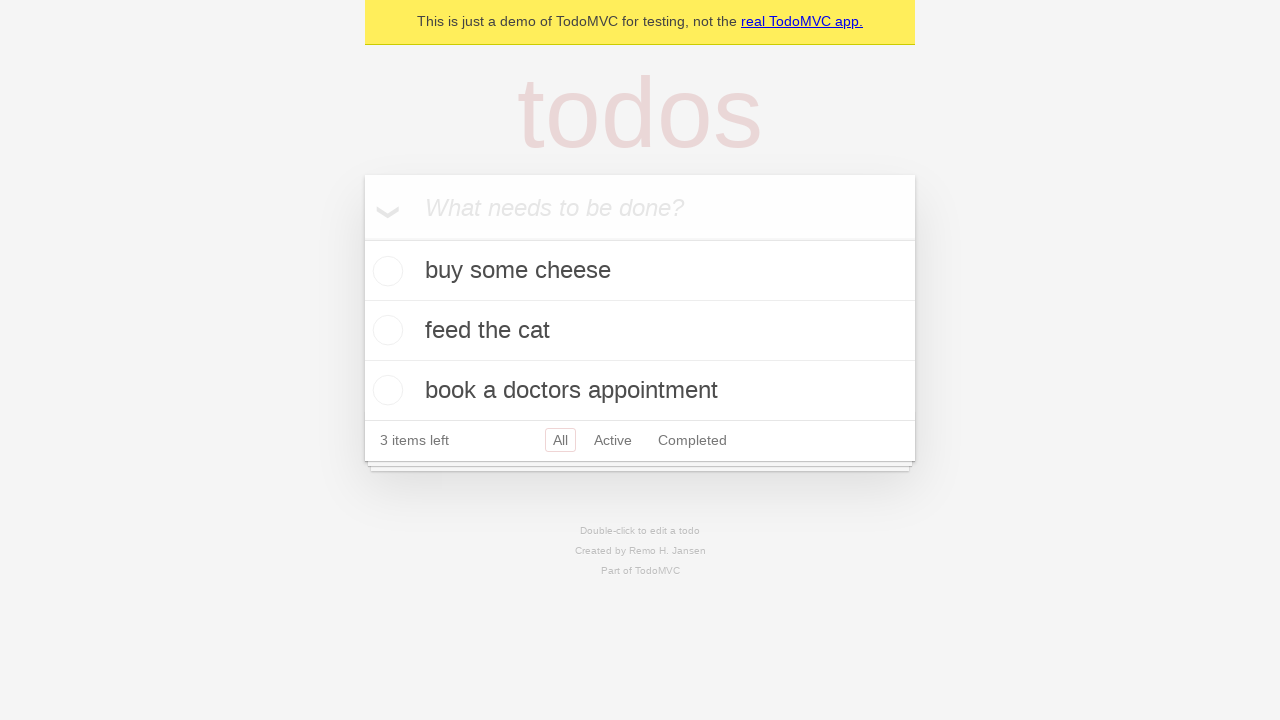

Checked the second todo item at (385, 330) on internal:testid=[data-testid="todo-item"s] >> nth=1 >> internal:role=checkbox
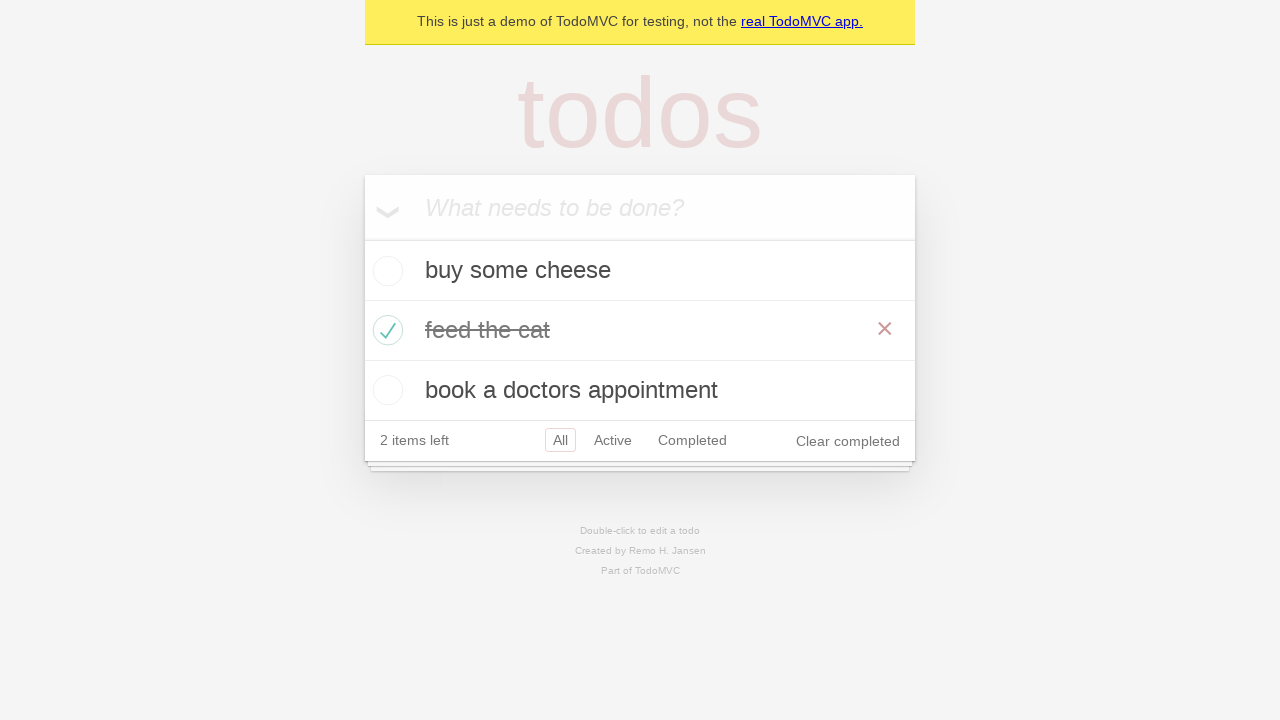

Clicked 'All' filter to view all todos at (560, 440) on internal:role=link[name="All"i]
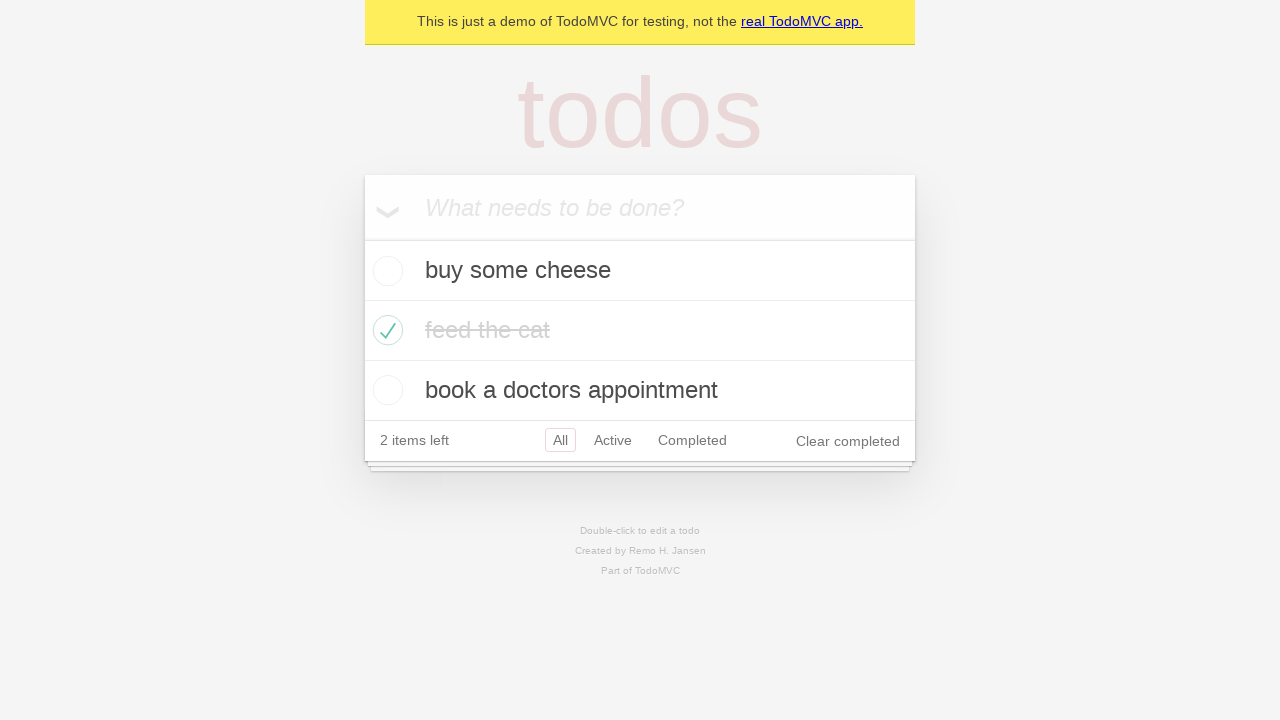

Clicked 'Active' filter to view active todos at (613, 440) on internal:role=link[name="Active"i]
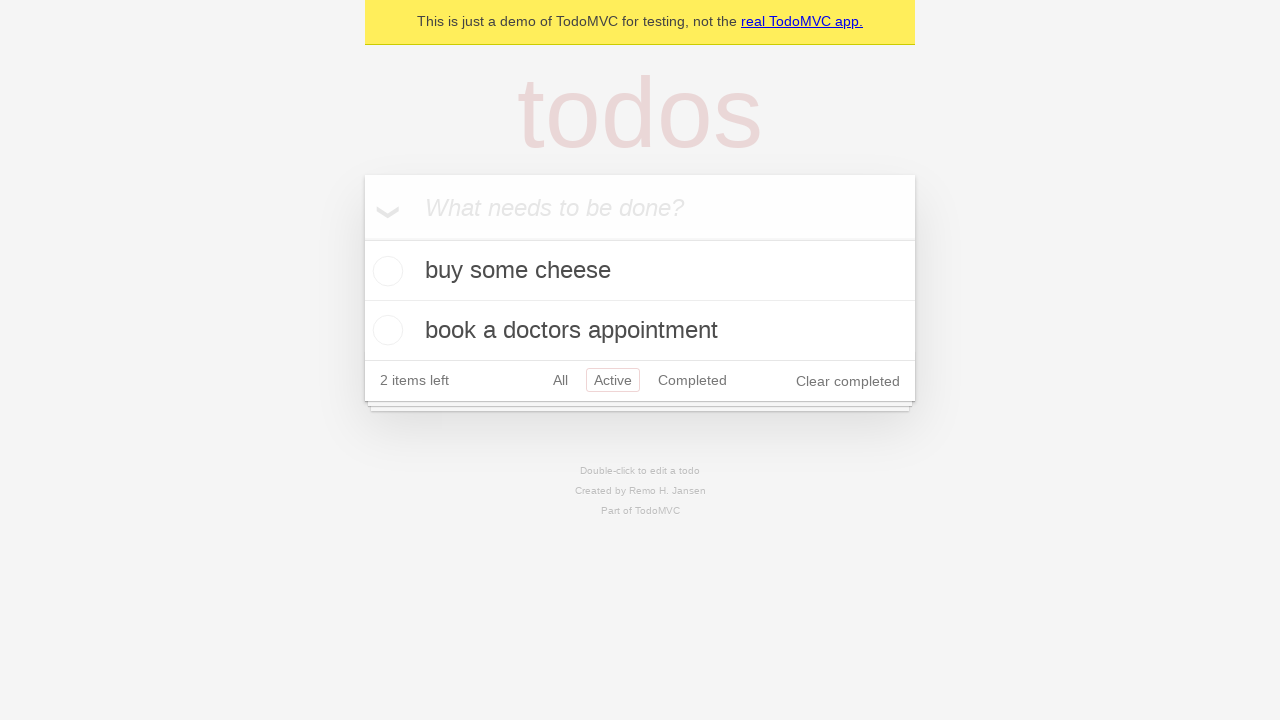

Clicked 'Completed' filter to view completed todos at (692, 380) on internal:role=link[name="Completed"i]
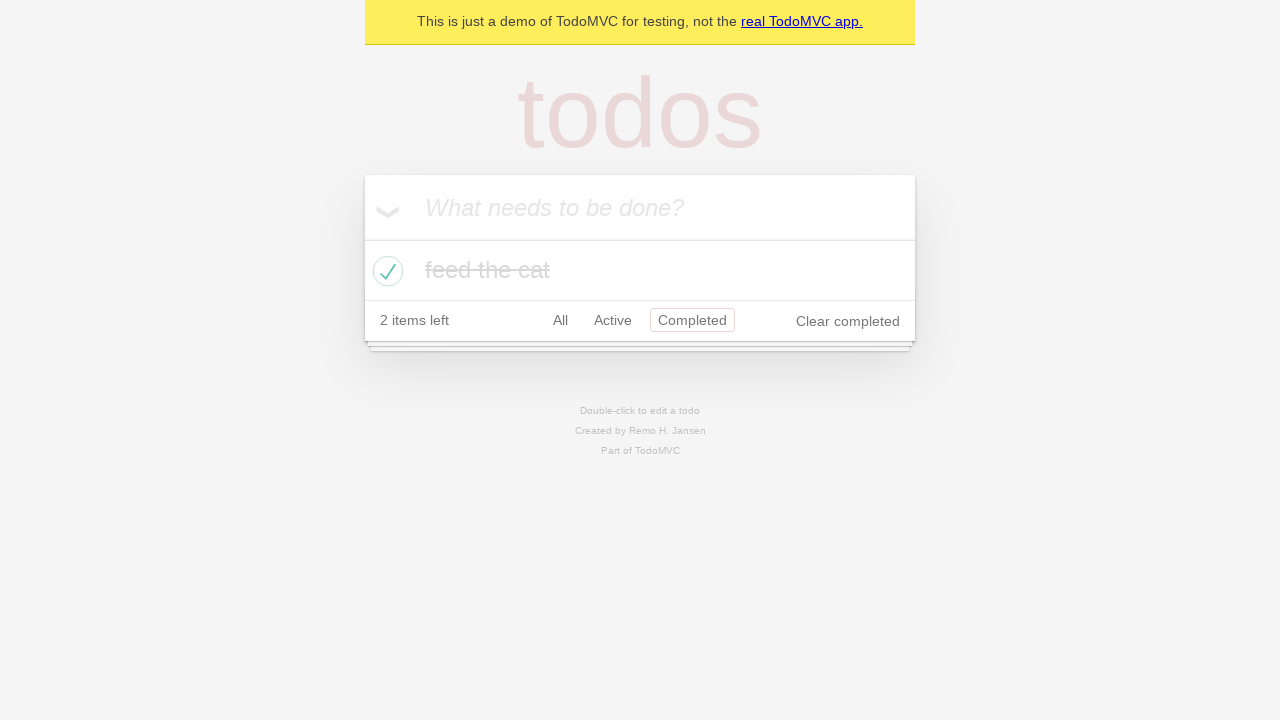

Navigated back to 'Active' filter view
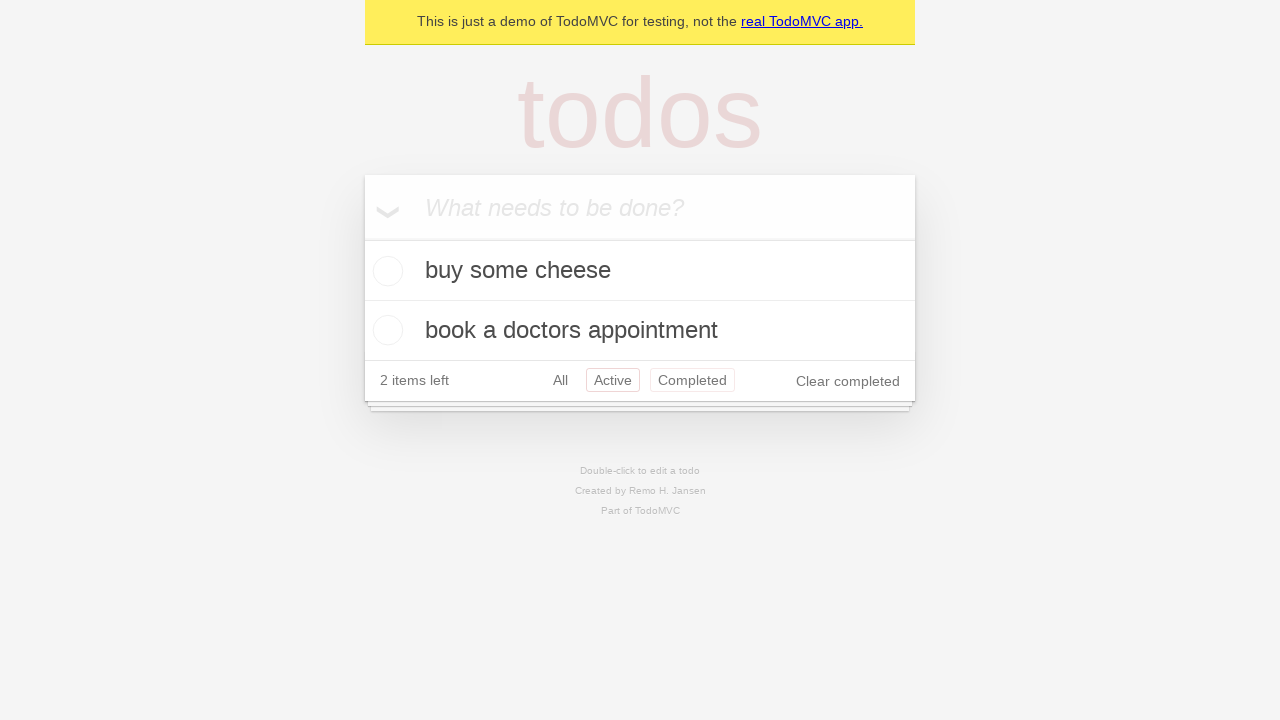

Navigated back to 'All' filter view
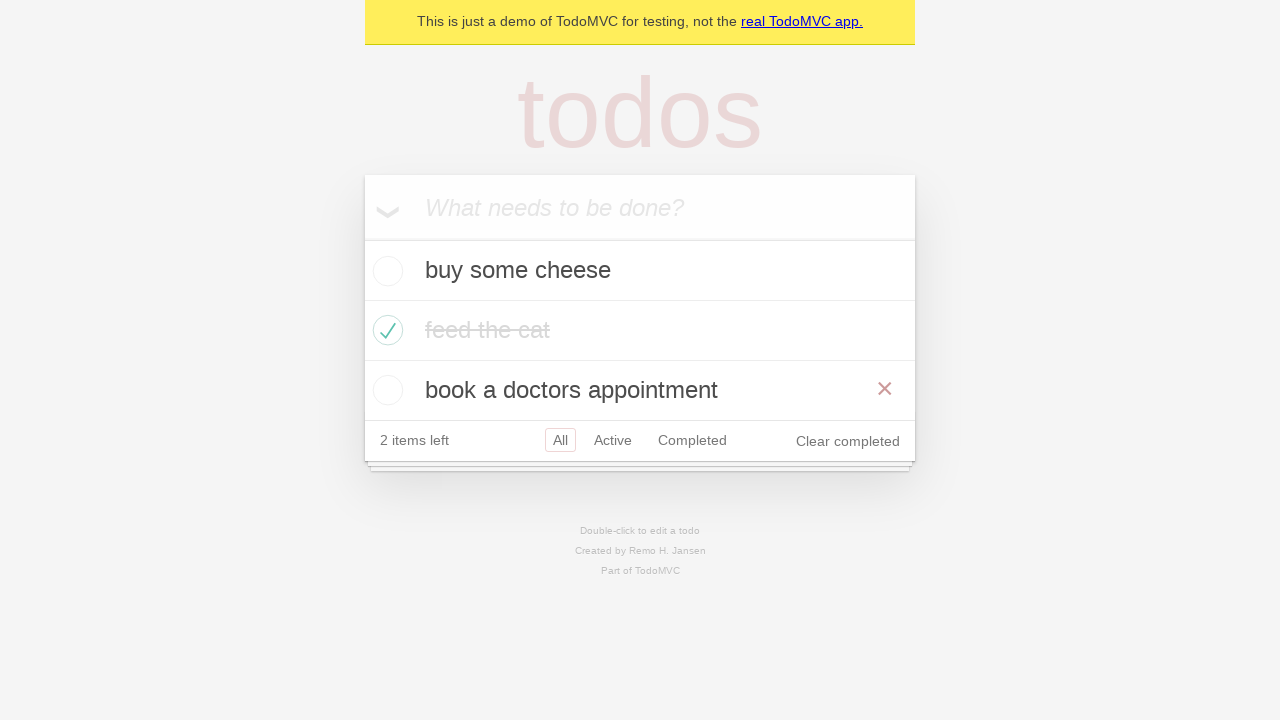

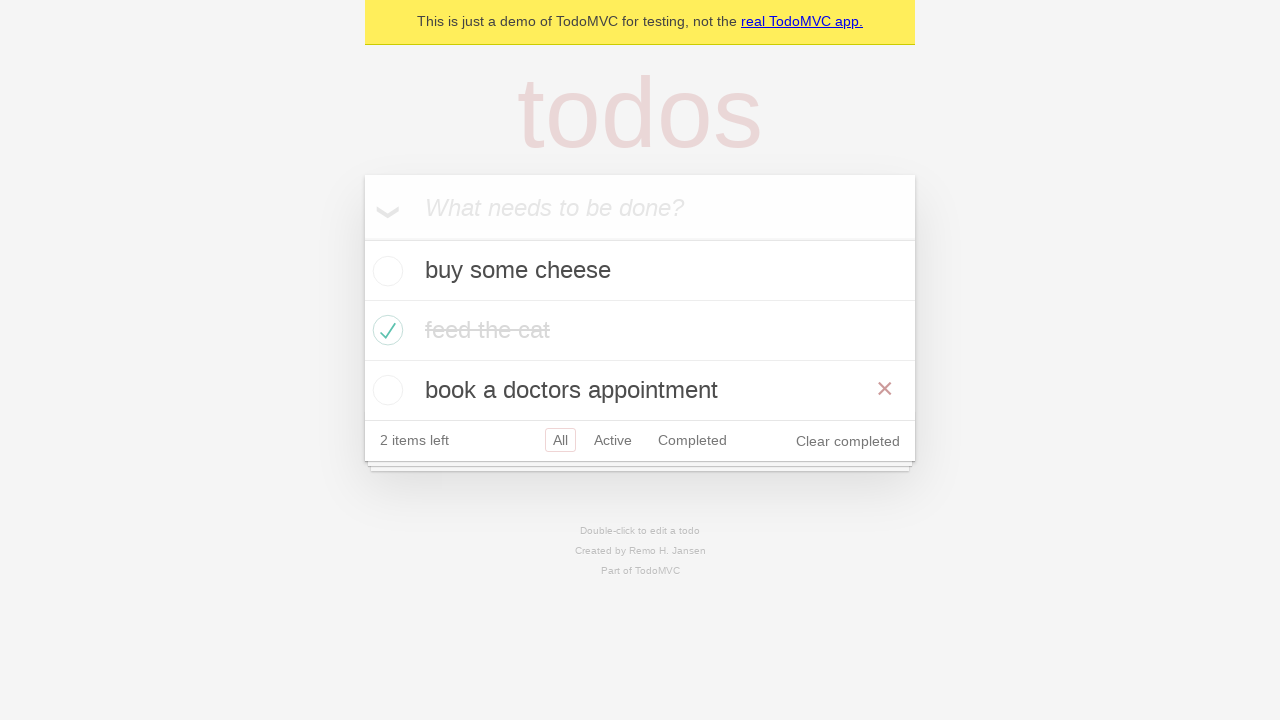